Navigates to Text Box page and verifies that the Current Address input field is visible

Starting URL: https://demoqa.com/elements

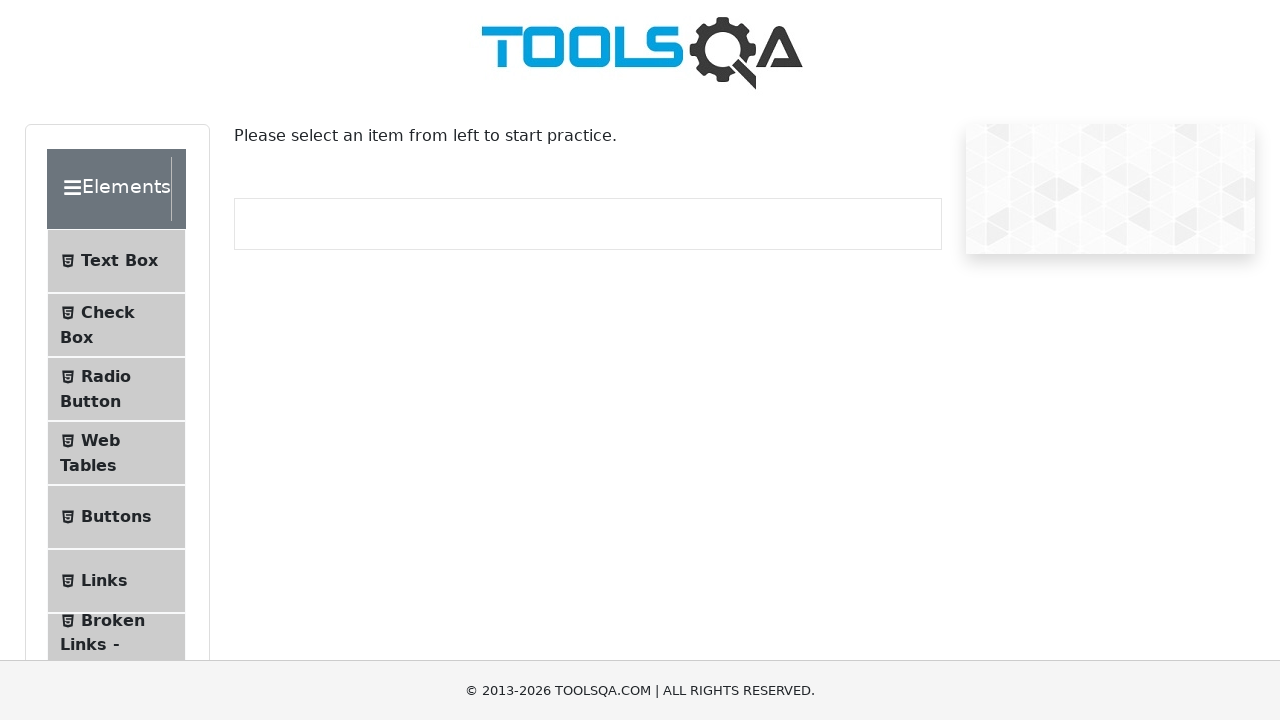

Clicked Text Box button in menu at (119, 261) on internal:text="Text Box"i
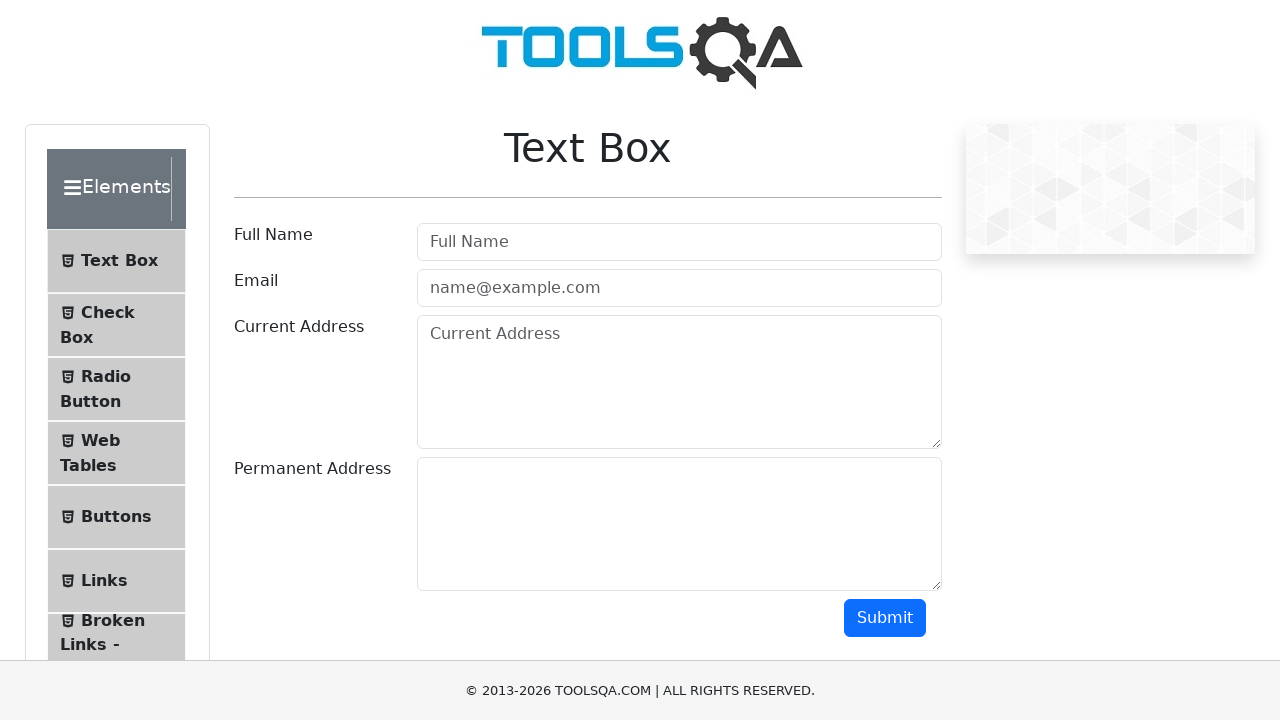

Text Box page loaded successfully
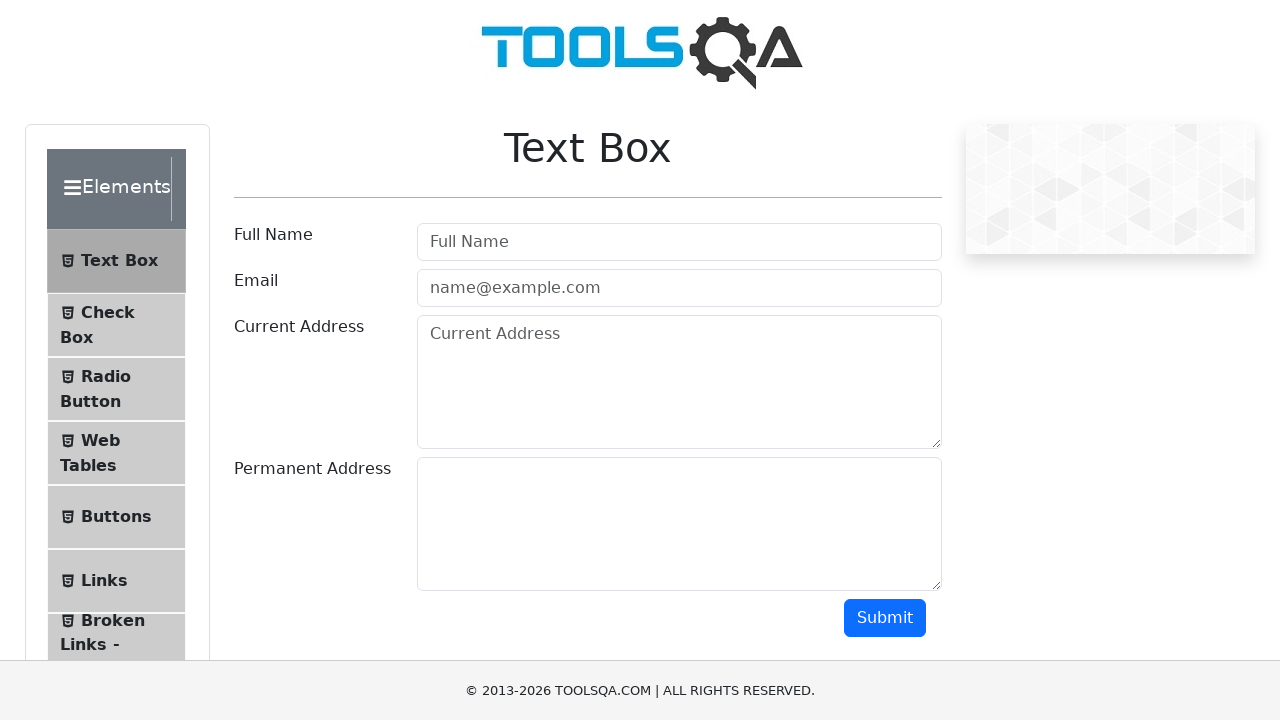

Verified Current Address input field is visible
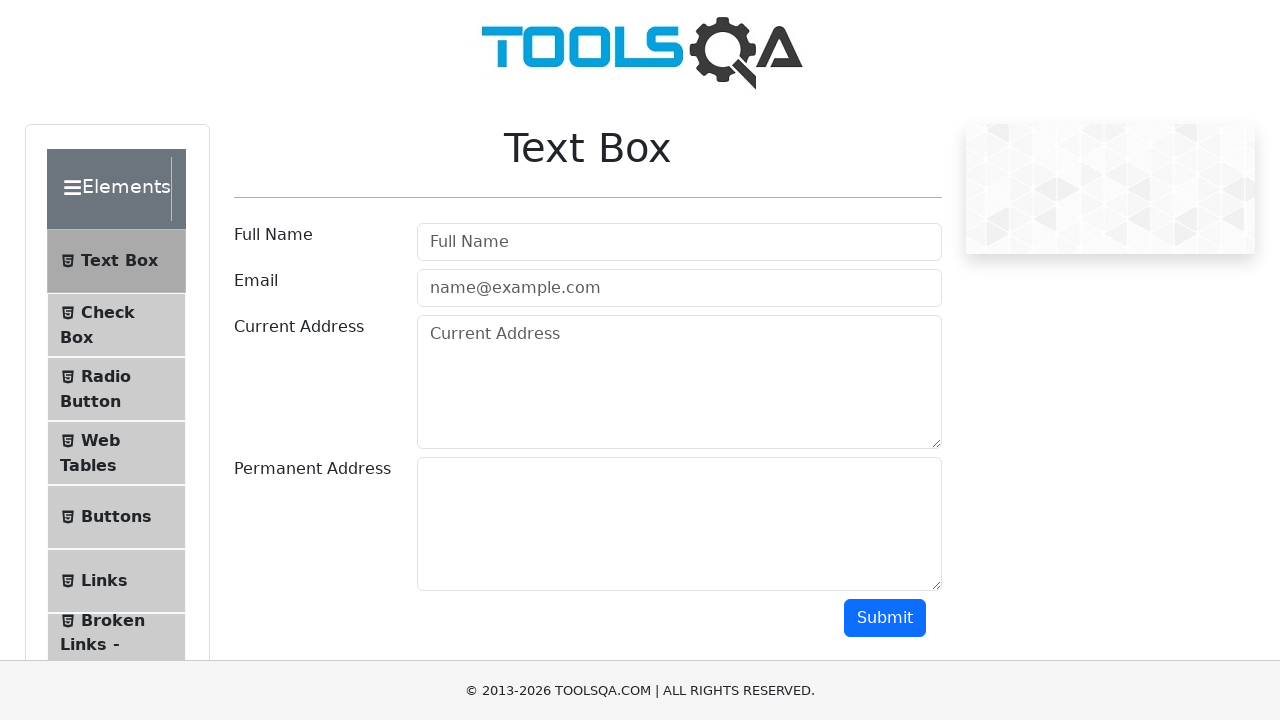

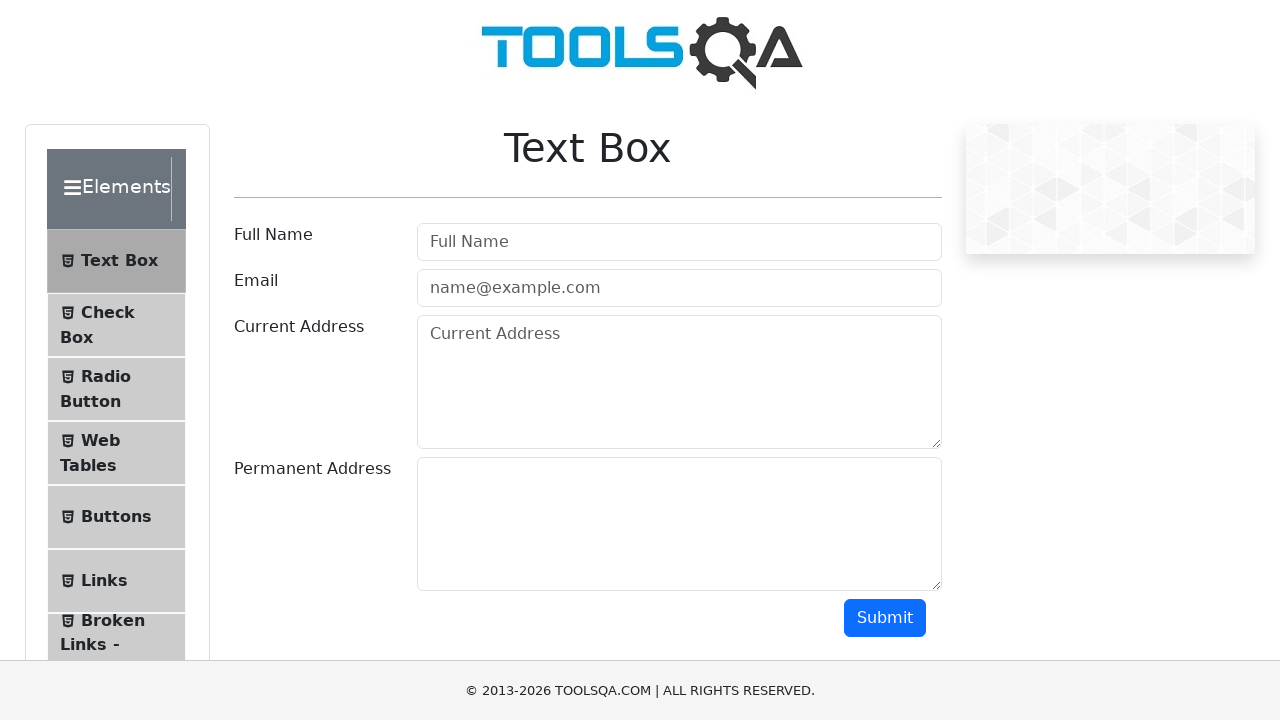